Tests navigation to the Our Beginning page by clicking the link and then navigating back to the homepage.

Starting URL: https://yufoodsco.com

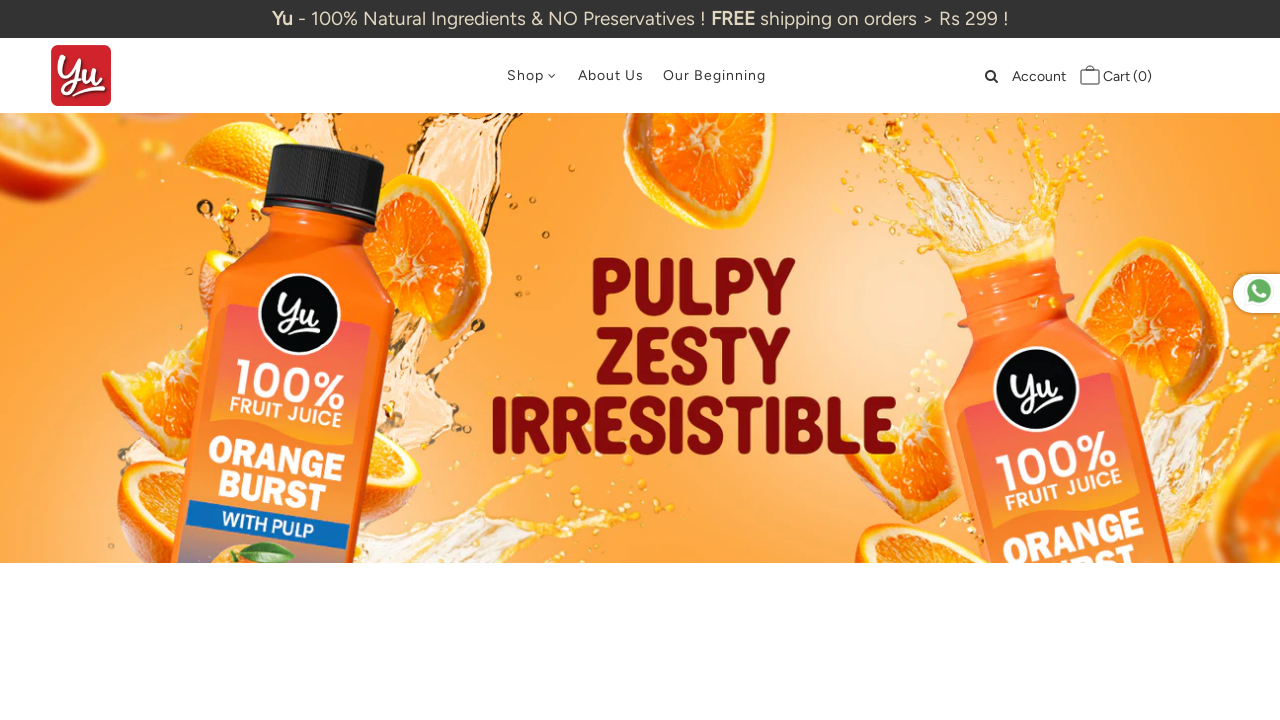

Newsletter popup did not appear on a.js-popup-close.newsletter__popup-container-close
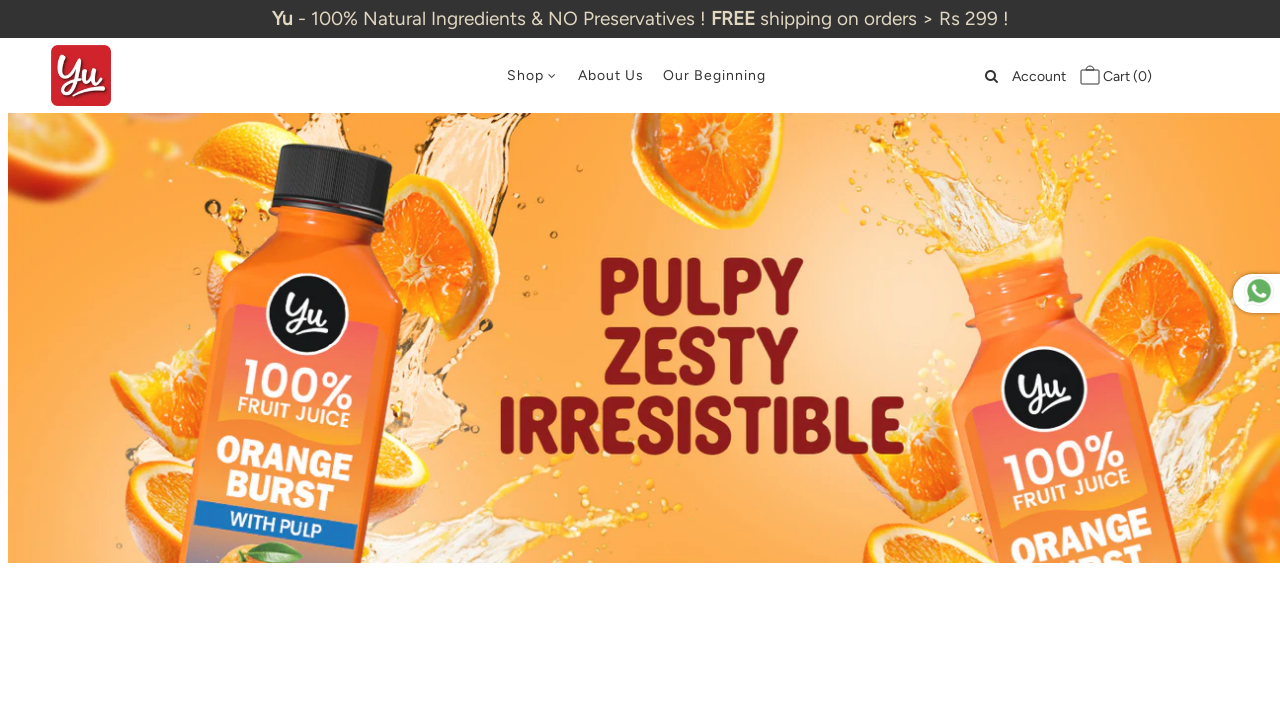

Clicked on Our Beginning link at (707, 76) on (//a[@href='/pages/our-beginning'])[2]
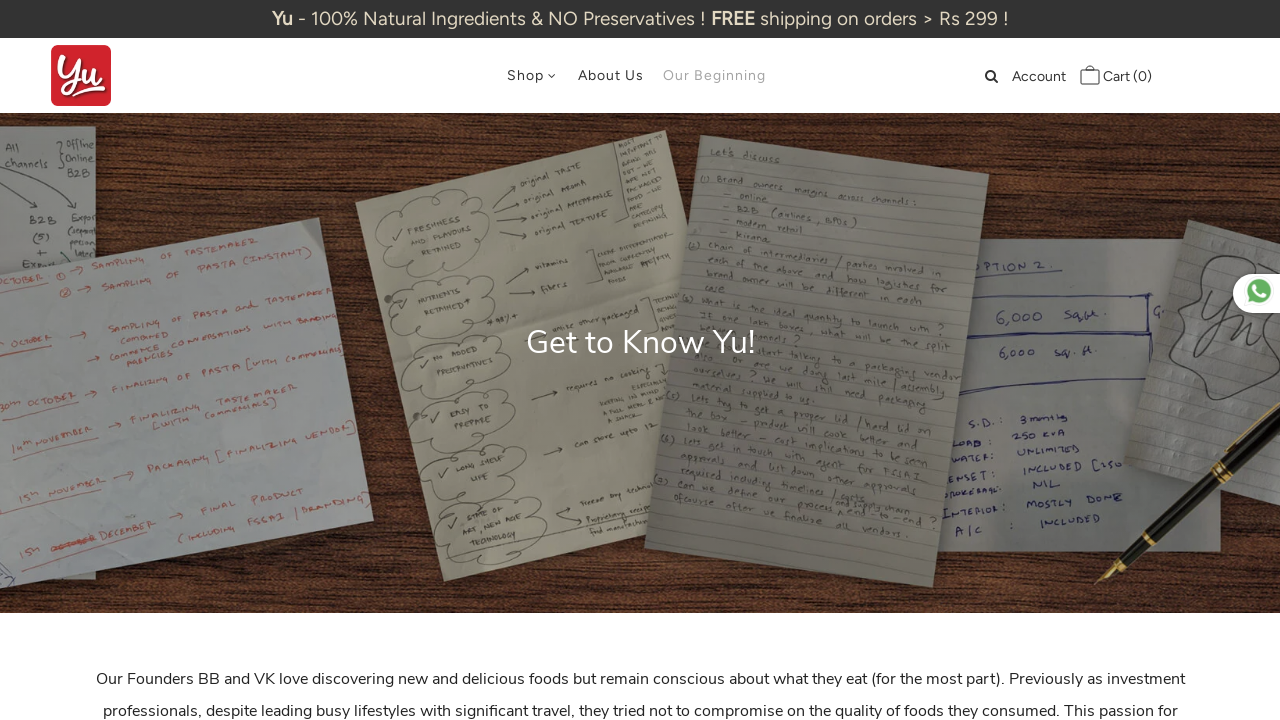

Navigated back to homepage
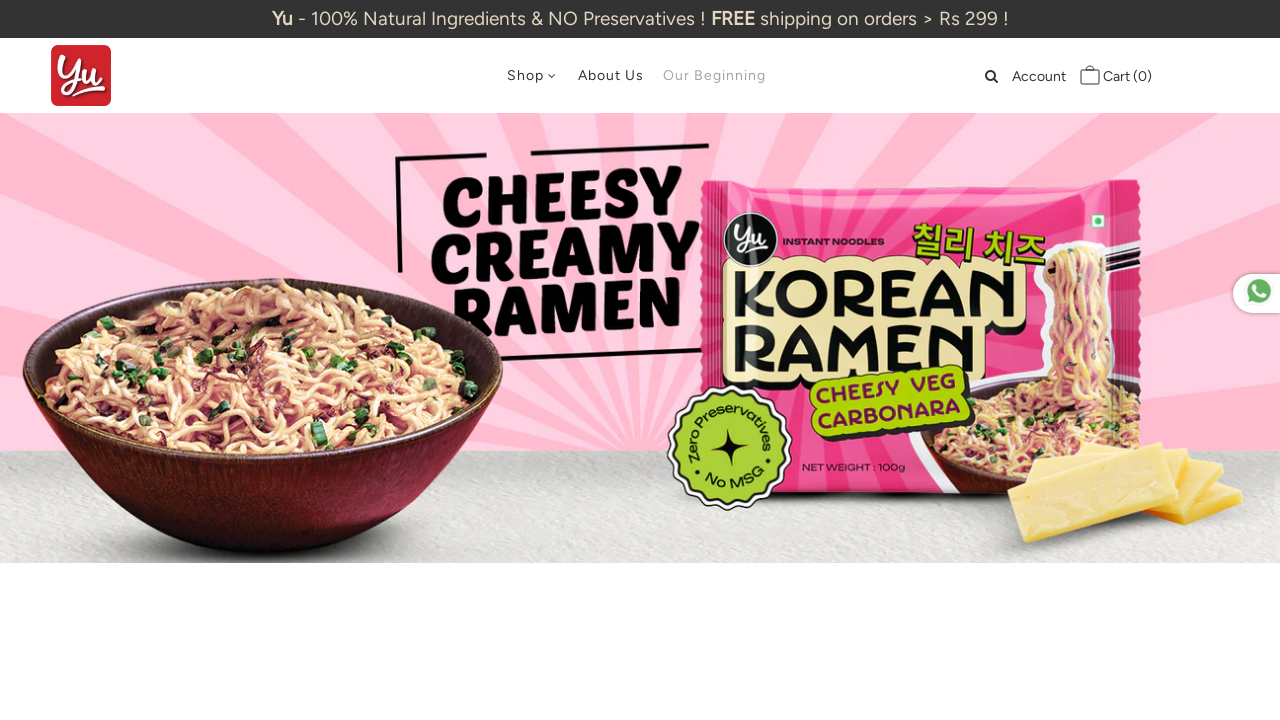

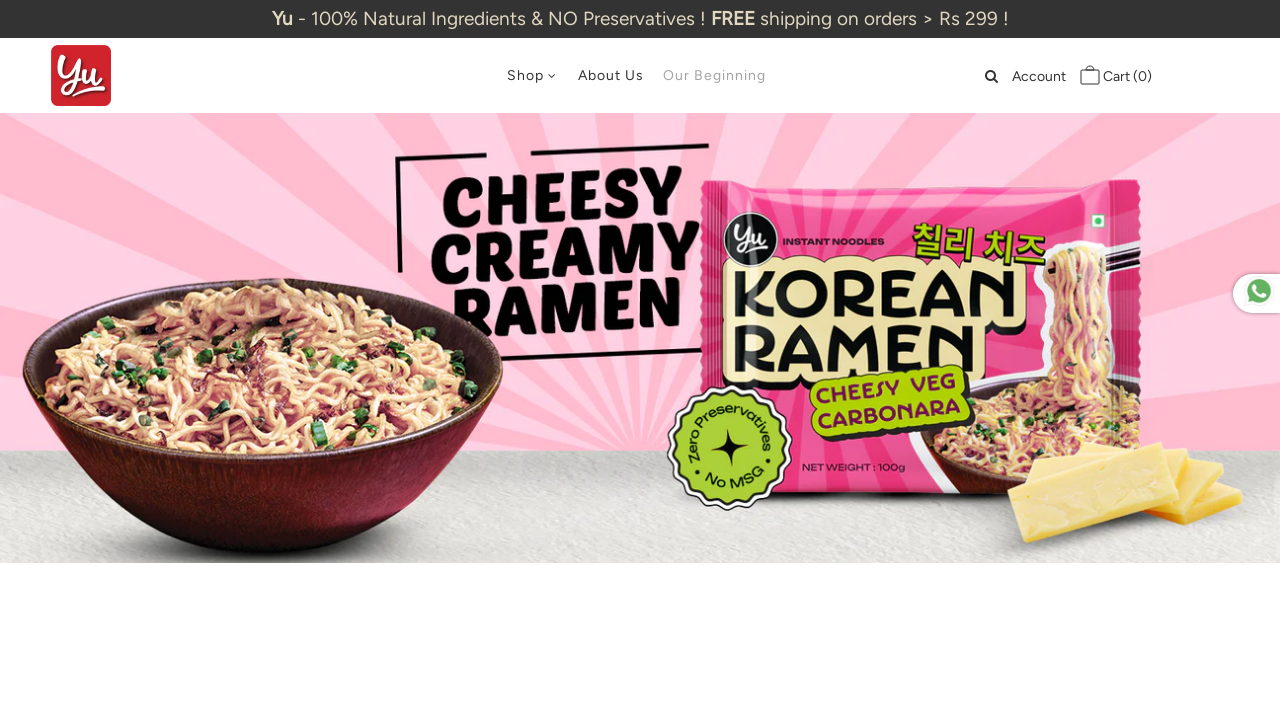